Tests keyboard interactions by clicking an input field, holding Shift key, typing a character, and releasing Shift to produce uppercase text.

Starting URL: https://the-internet.herokuapp.com/key_presses

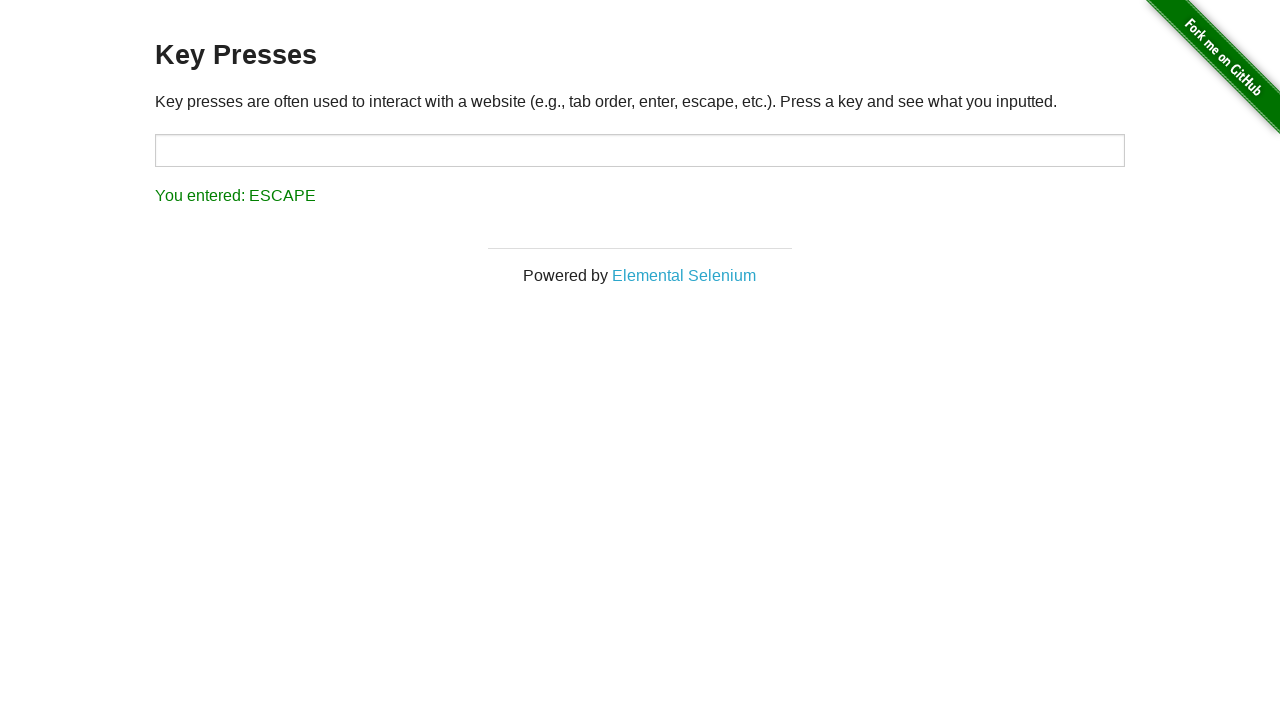

Clicked the input field with id 'target' at (640, 150) on #target
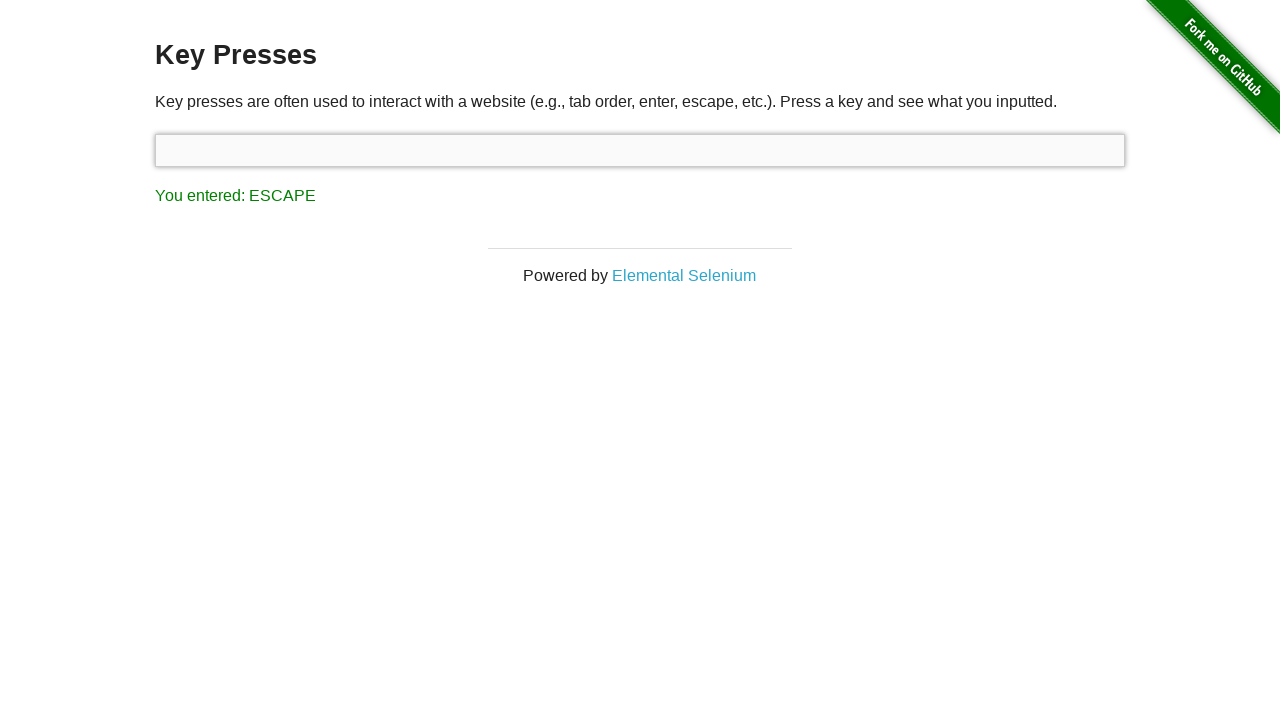

Pressed down Shift key
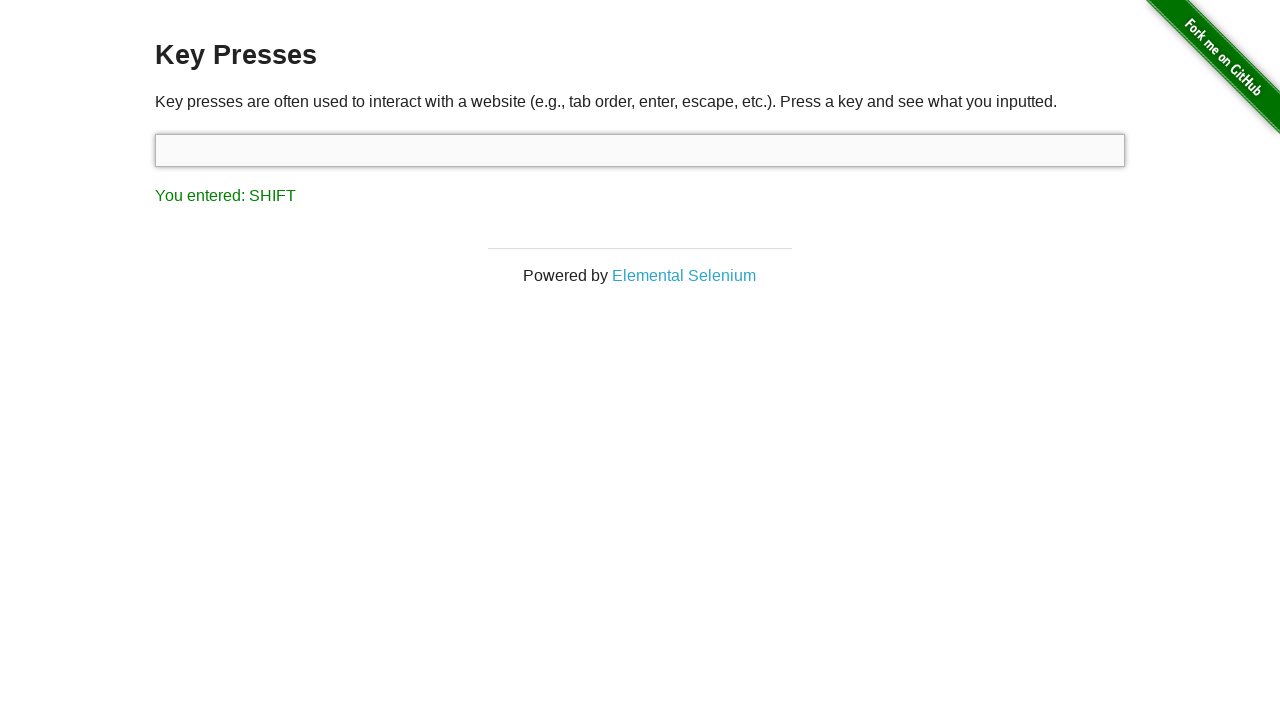

Pressed 's' key while Shift is held down (produces uppercase 'S')
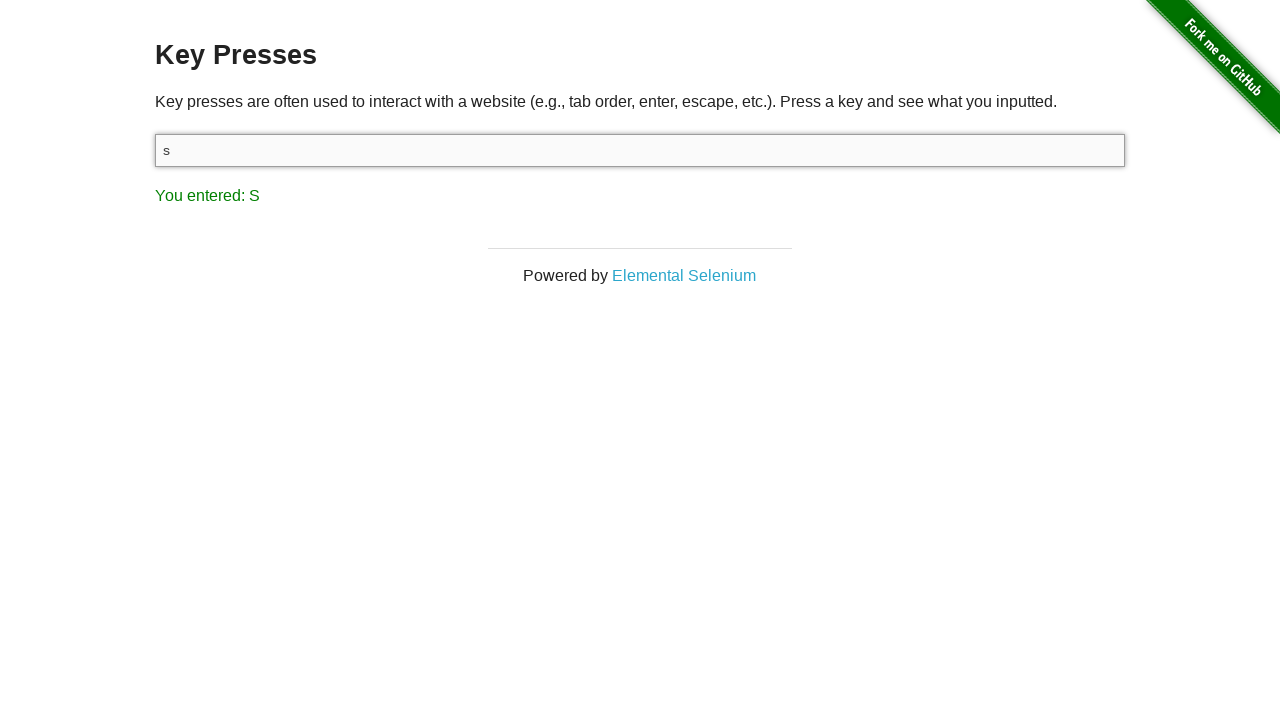

Released Shift key
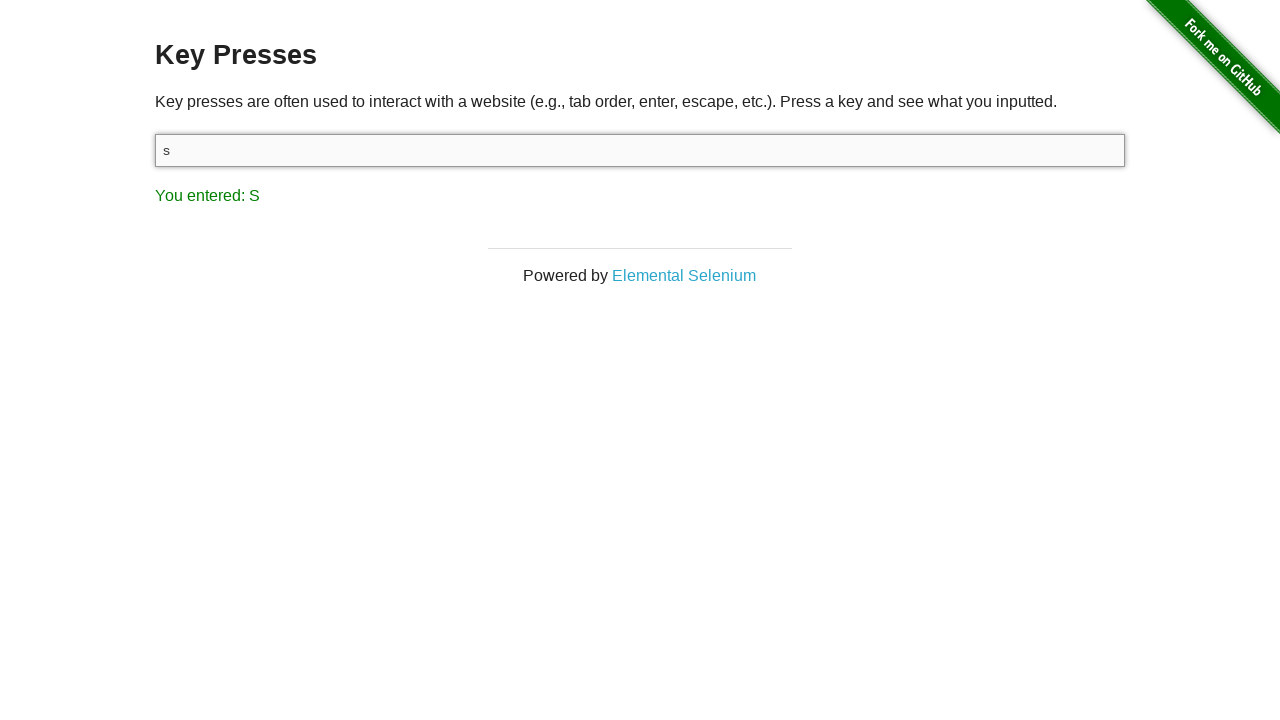

Result element loaded and visible
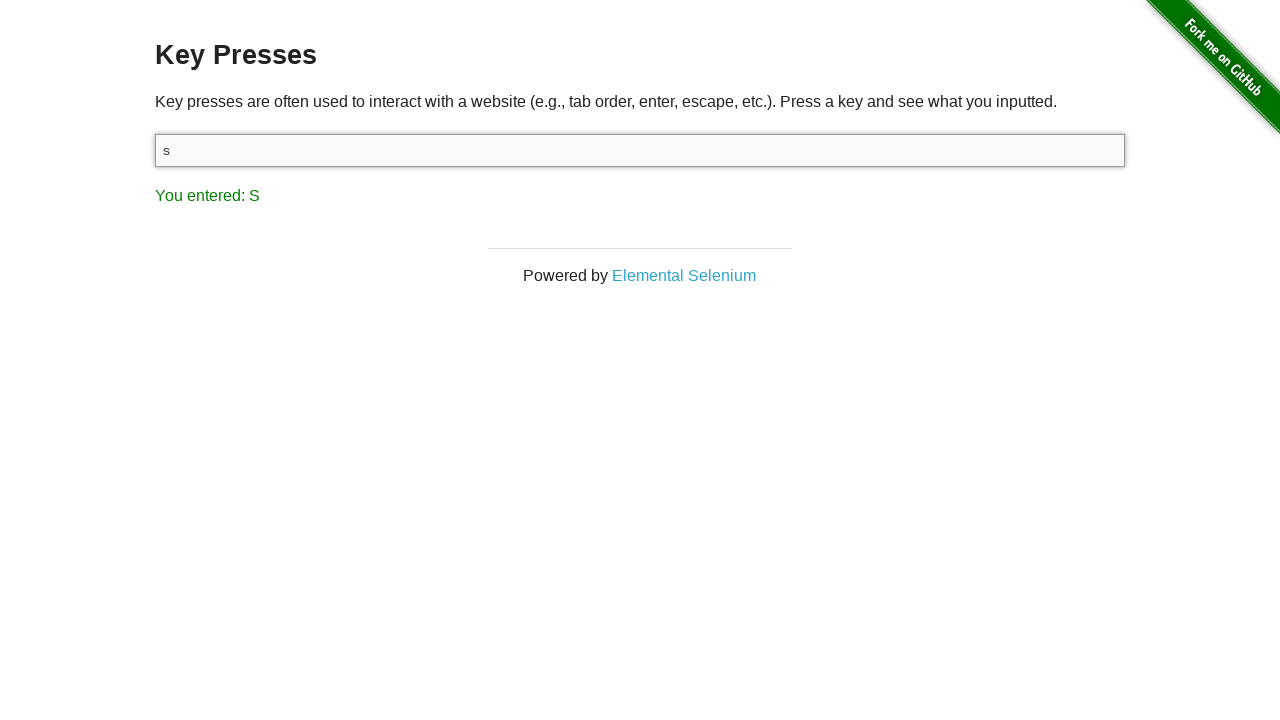

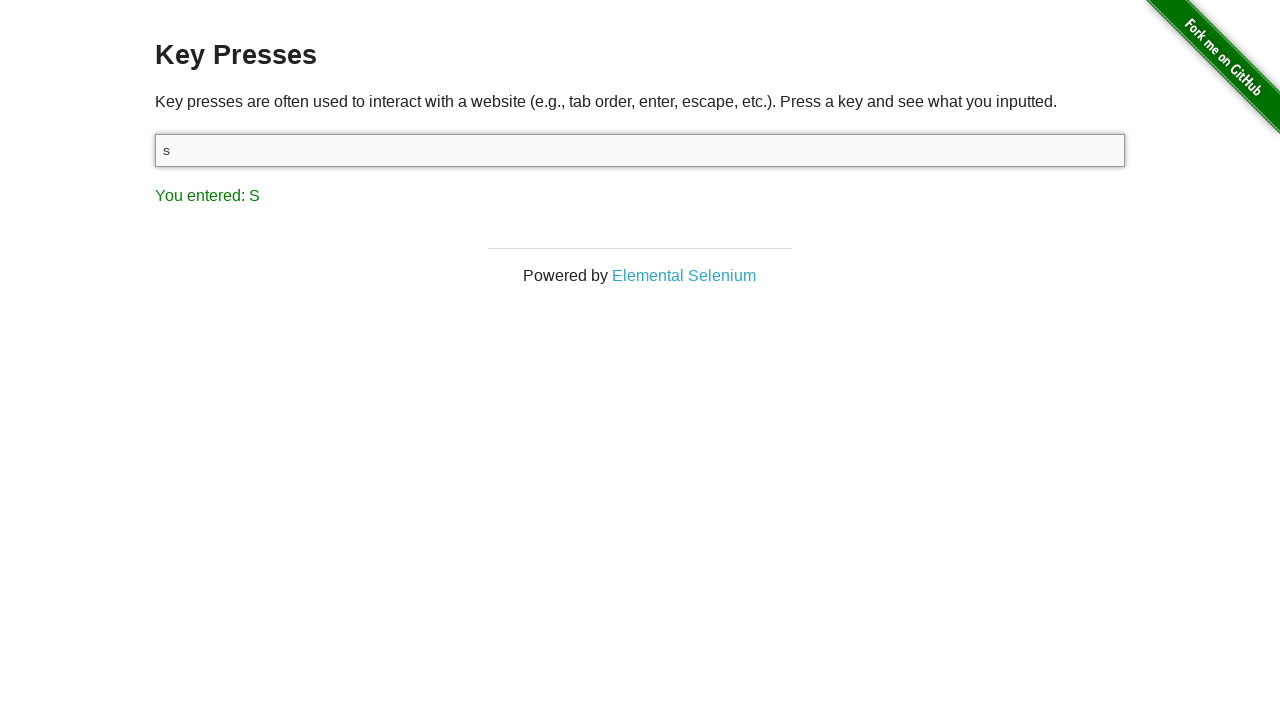